Tests clearing the complete state of all items by toggling the mark all checkbox

Starting URL: https://demo.playwright.dev/todomvc

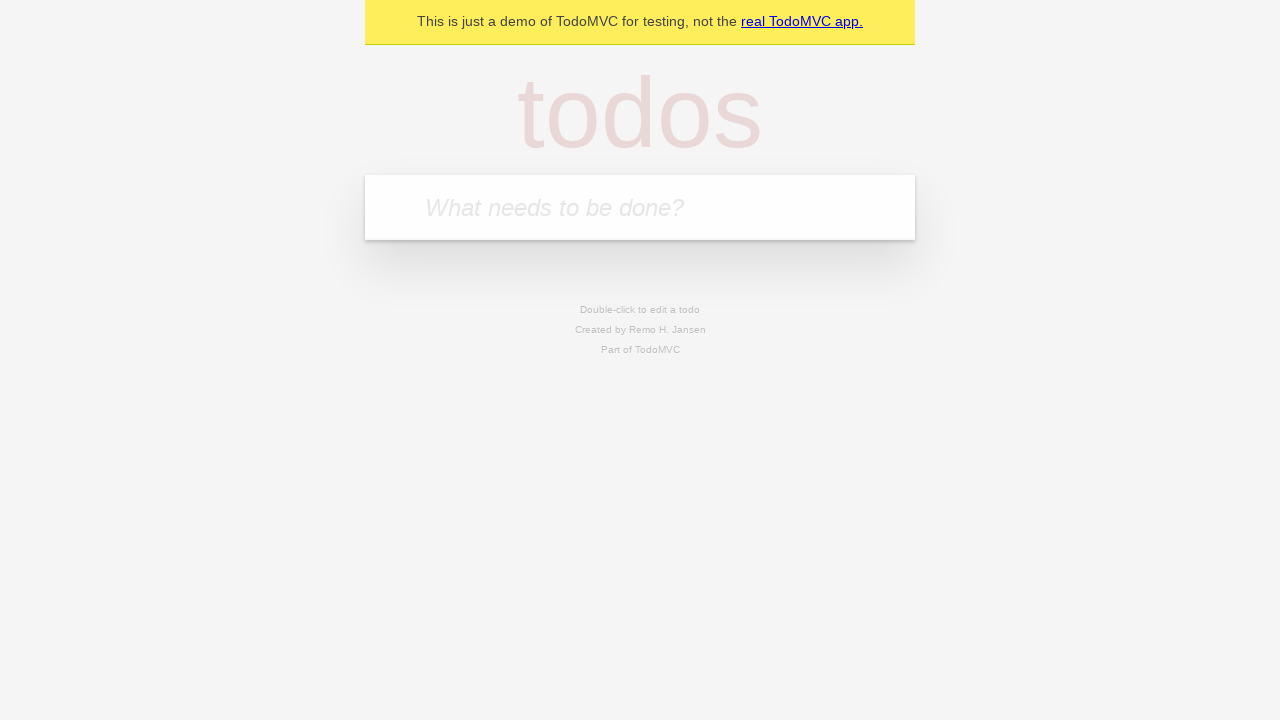

Filled first todo field with 'buy some cheese' on internal:attr=[placeholder="What needs to be done?"i]
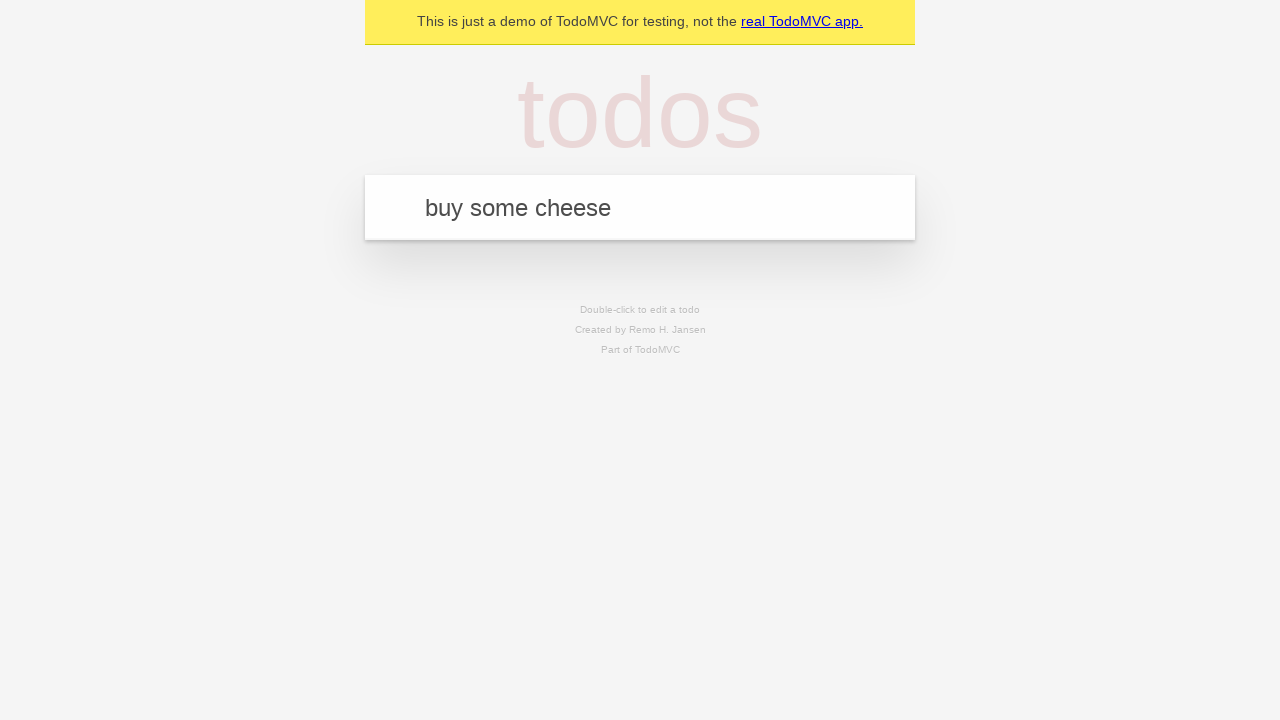

Pressed Enter to create first todo on internal:attr=[placeholder="What needs to be done?"i]
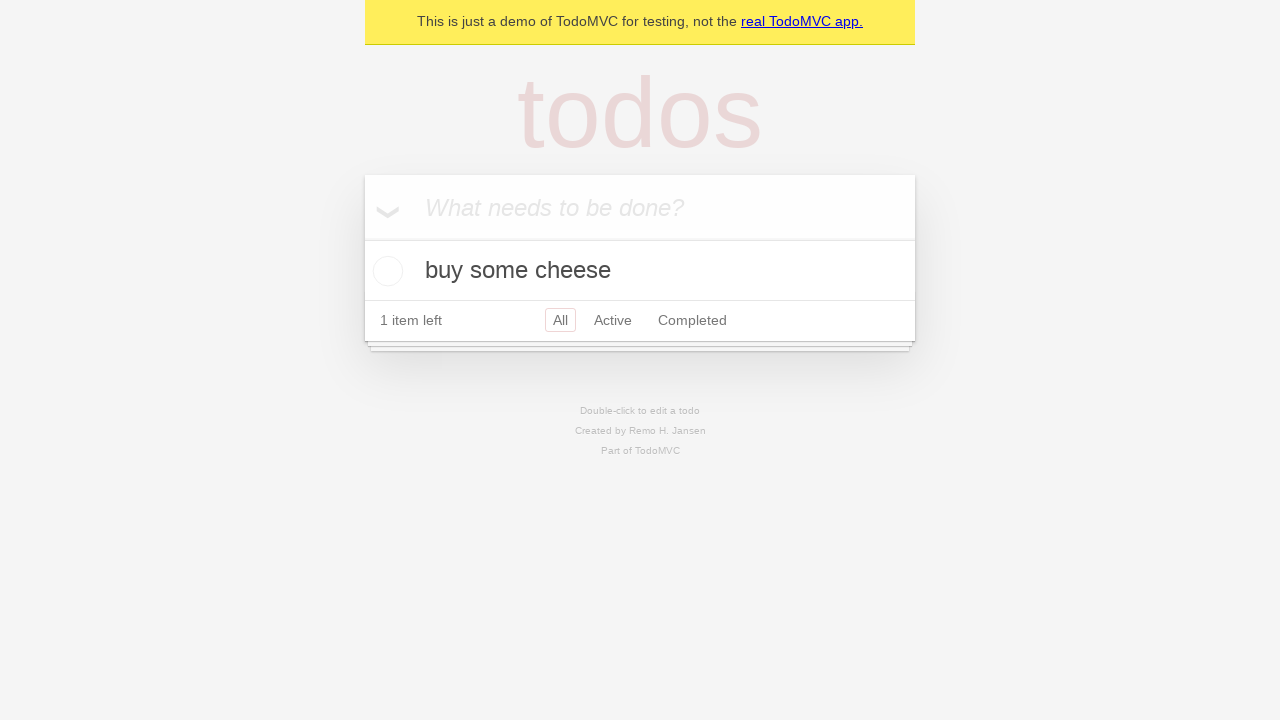

Filled second todo field with 'feed the cat' on internal:attr=[placeholder="What needs to be done?"i]
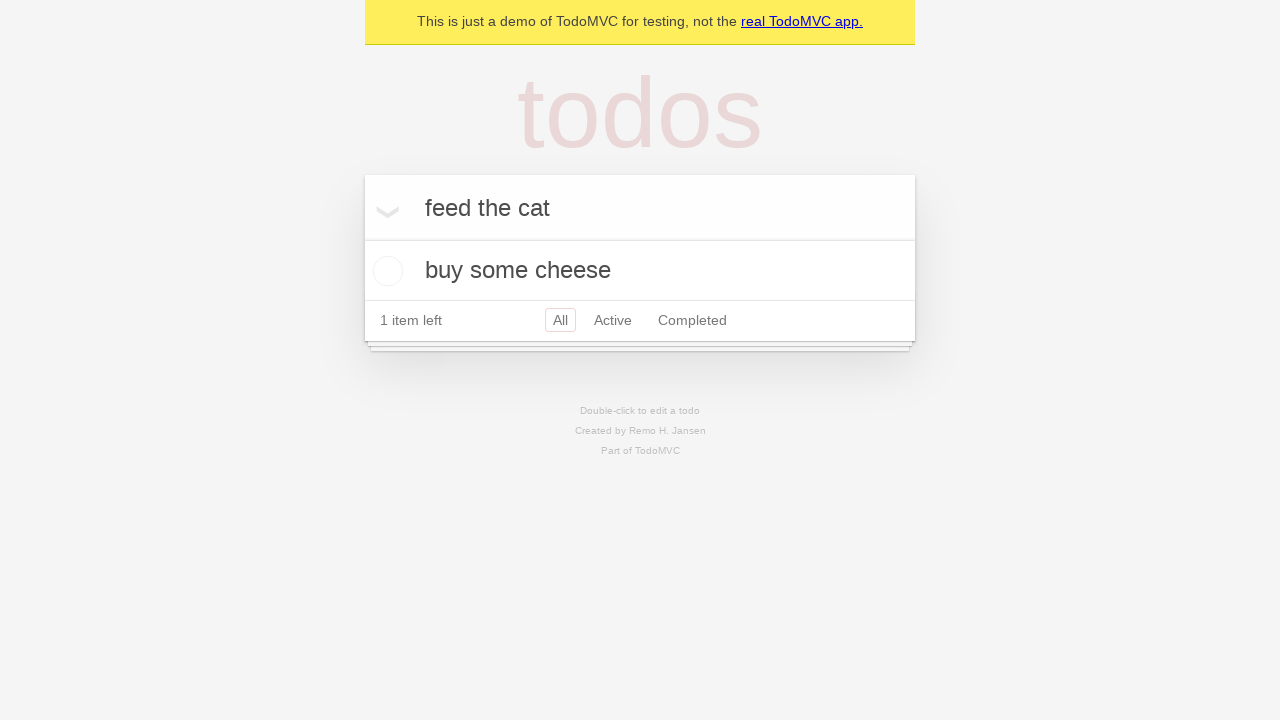

Pressed Enter to create second todo on internal:attr=[placeholder="What needs to be done?"i]
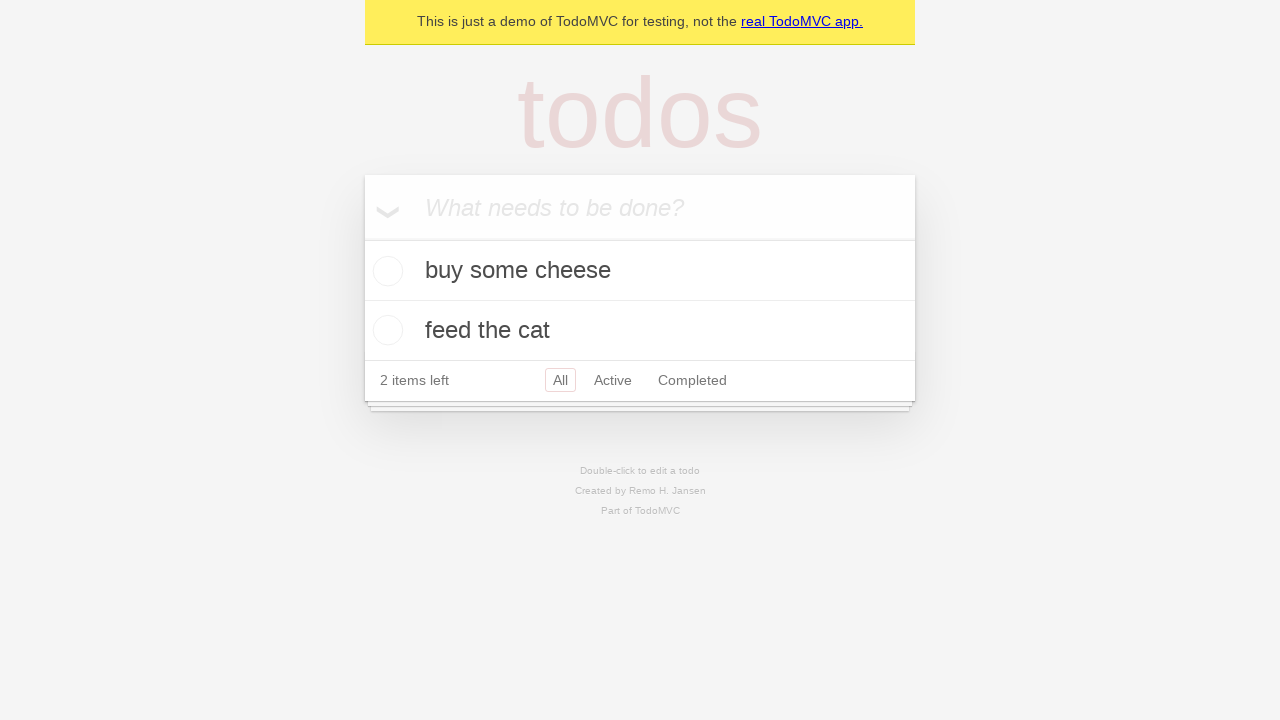

Filled third todo field with 'book a doctors appointment' on internal:attr=[placeholder="What needs to be done?"i]
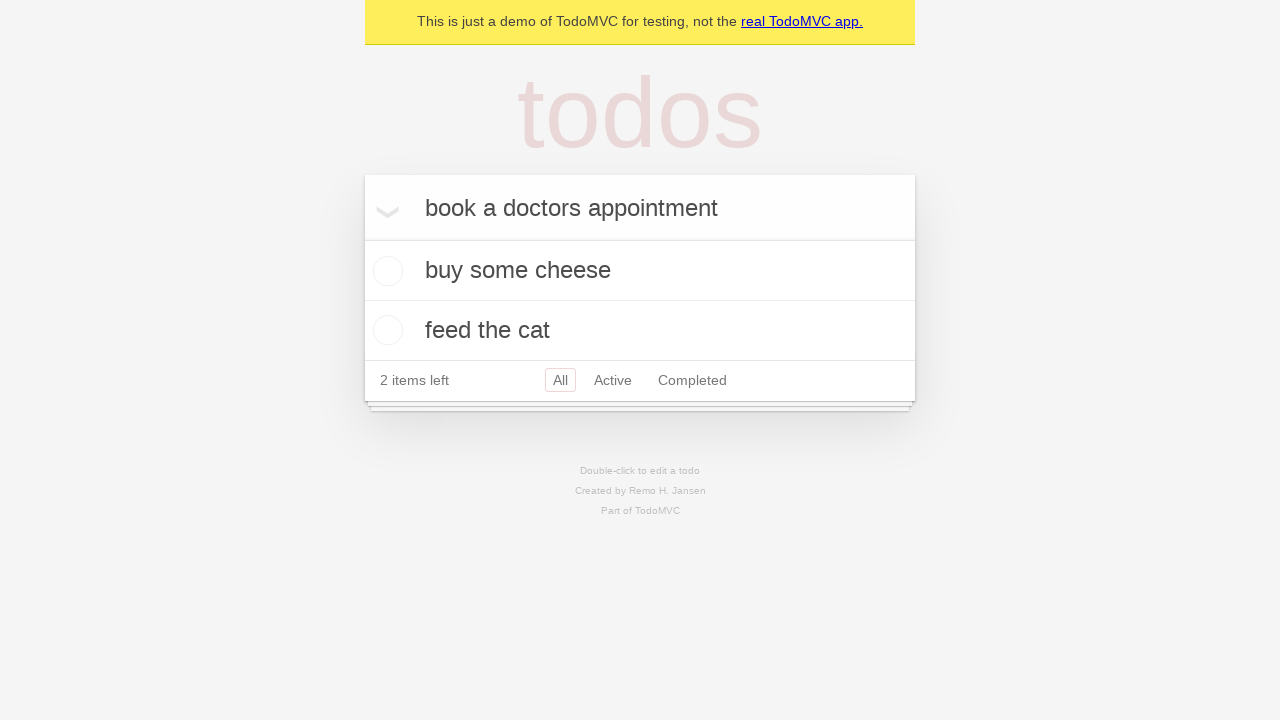

Pressed Enter to create third todo on internal:attr=[placeholder="What needs to be done?"i]
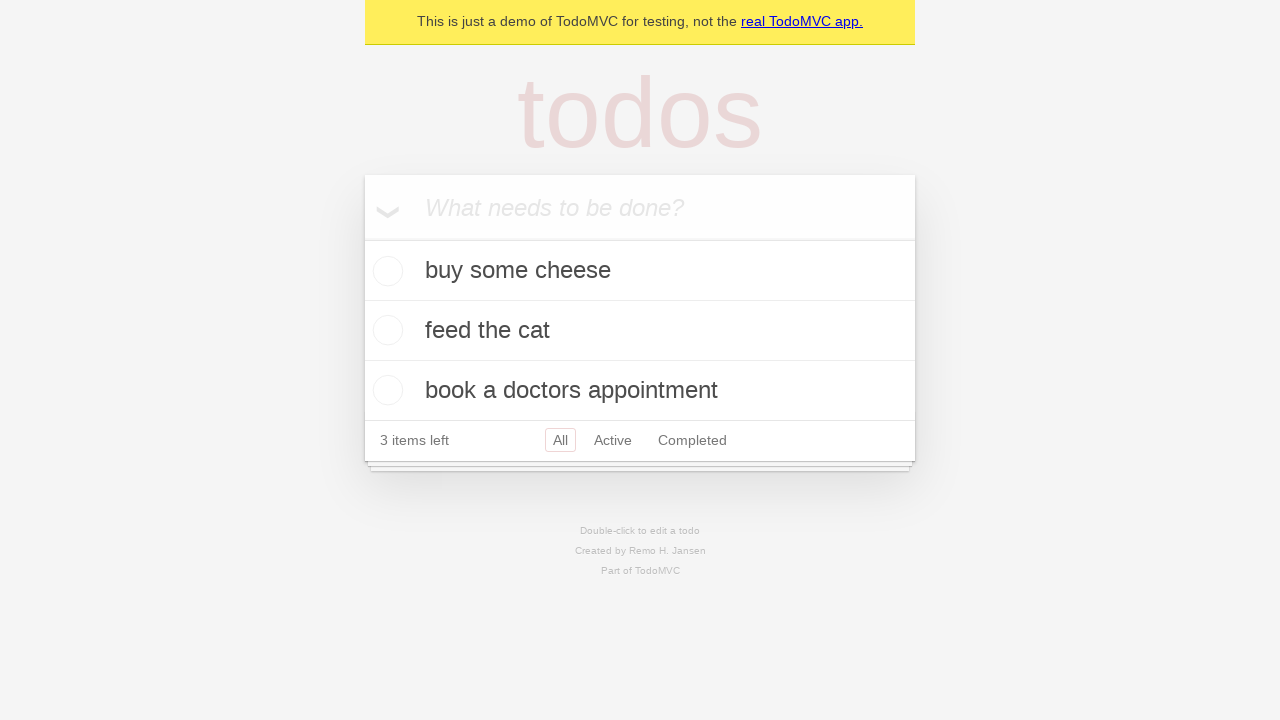

Waited for all 3 todos to be created
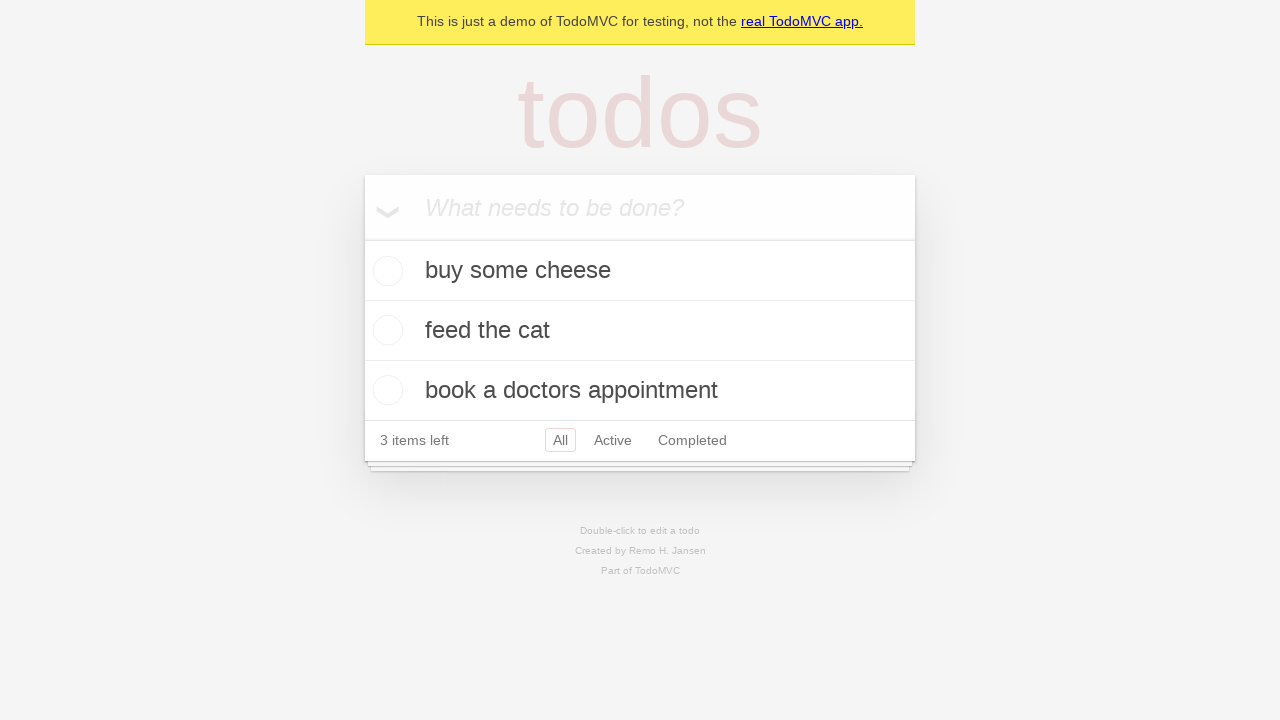

Located 'Mark all as complete' checkbox
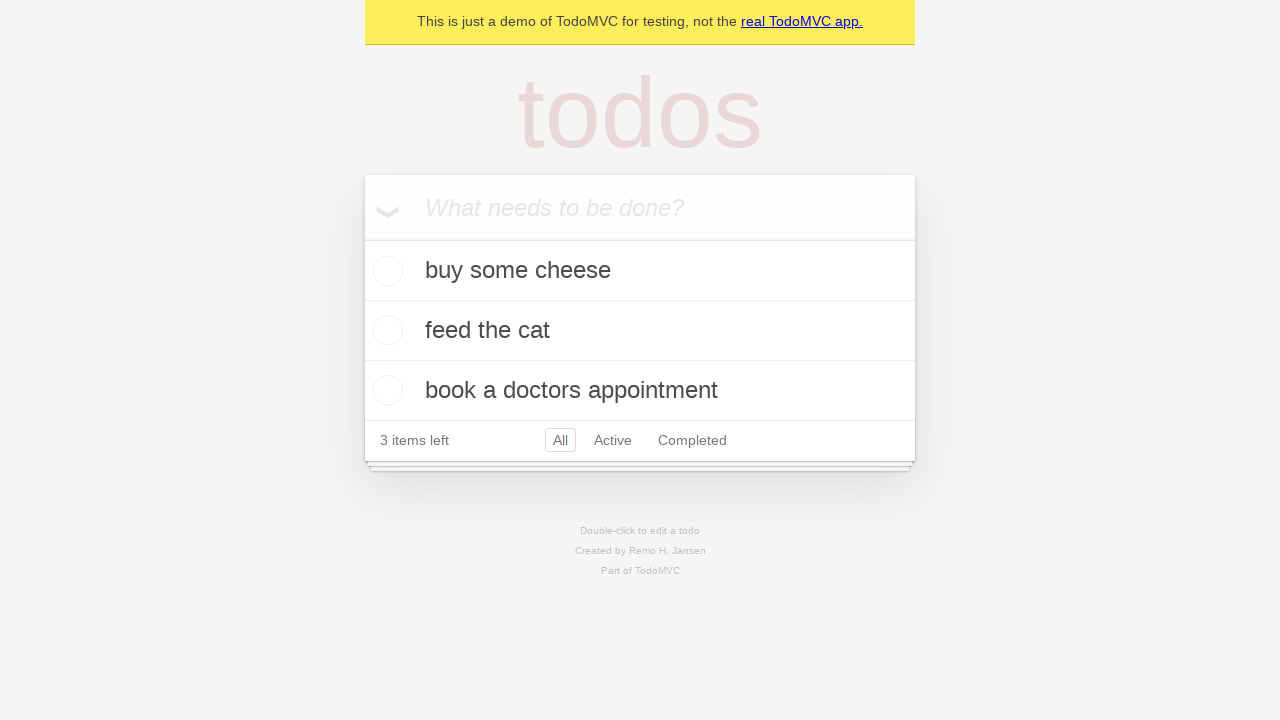

Checked 'Mark all as complete' to mark all todos as complete at (362, 238) on internal:label="Mark all as complete"i
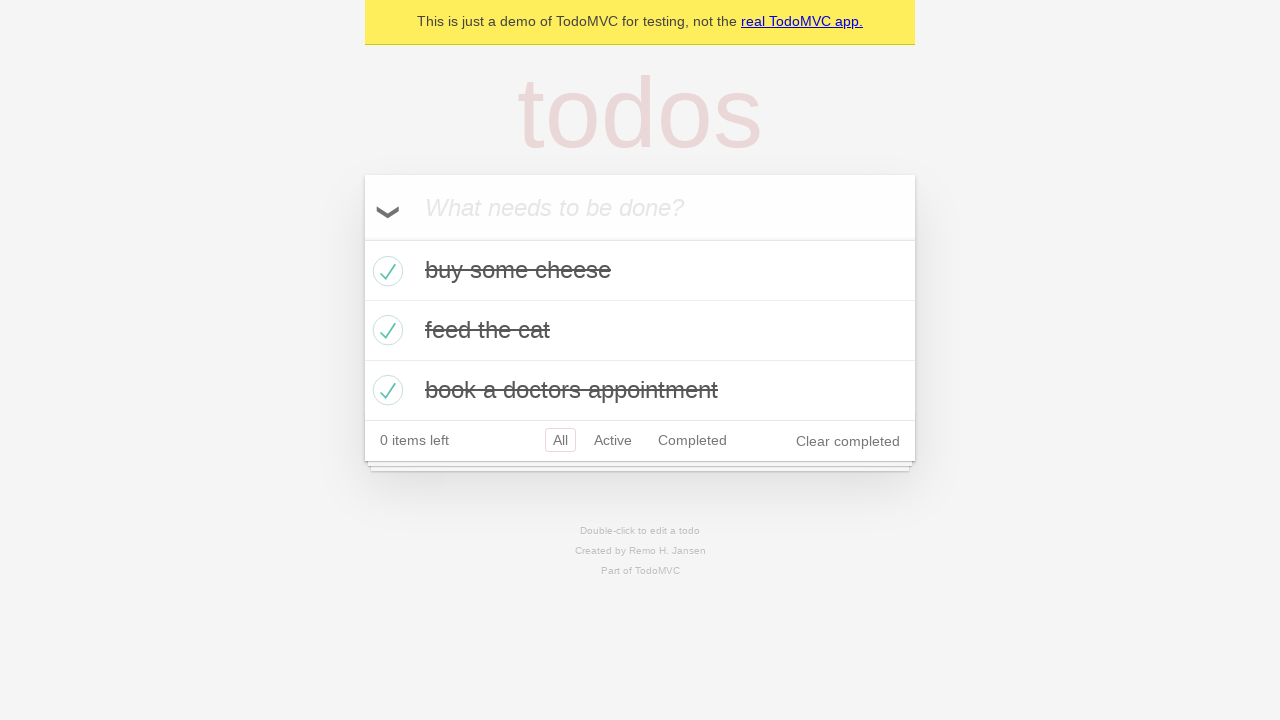

Unchecked 'Mark all as complete' to clear the complete state of all items at (362, 238) on internal:label="Mark all as complete"i
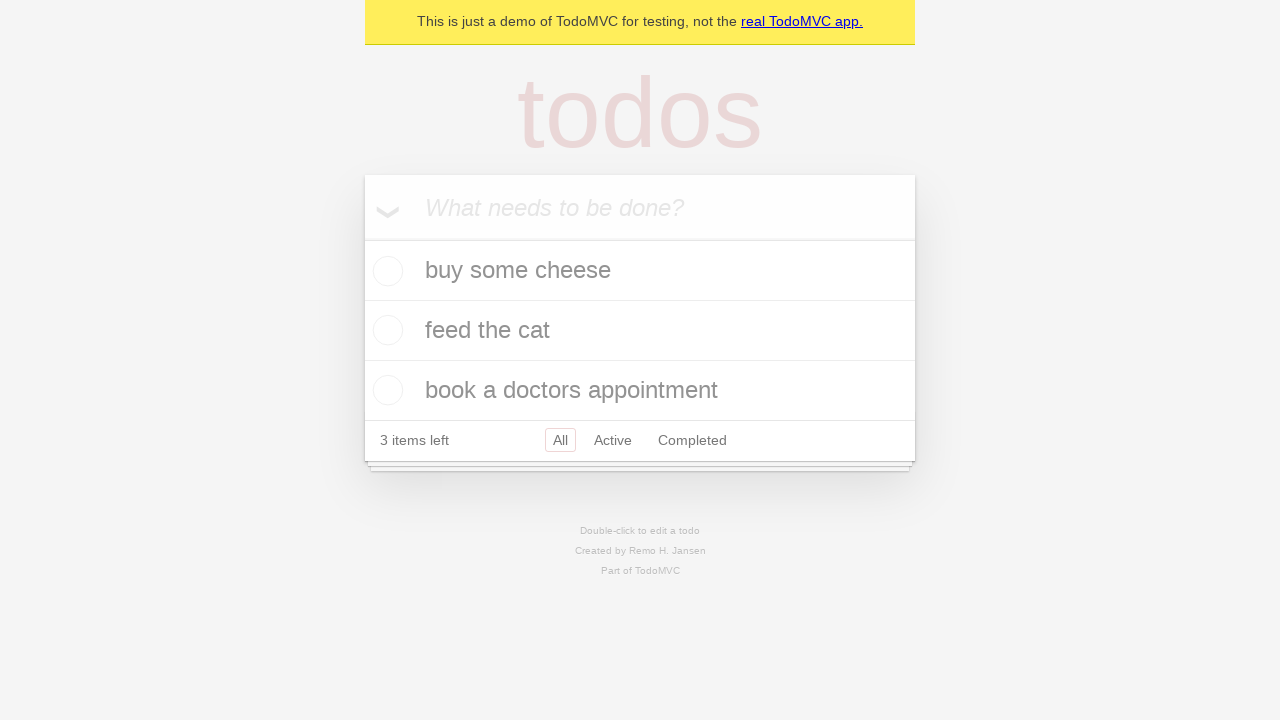

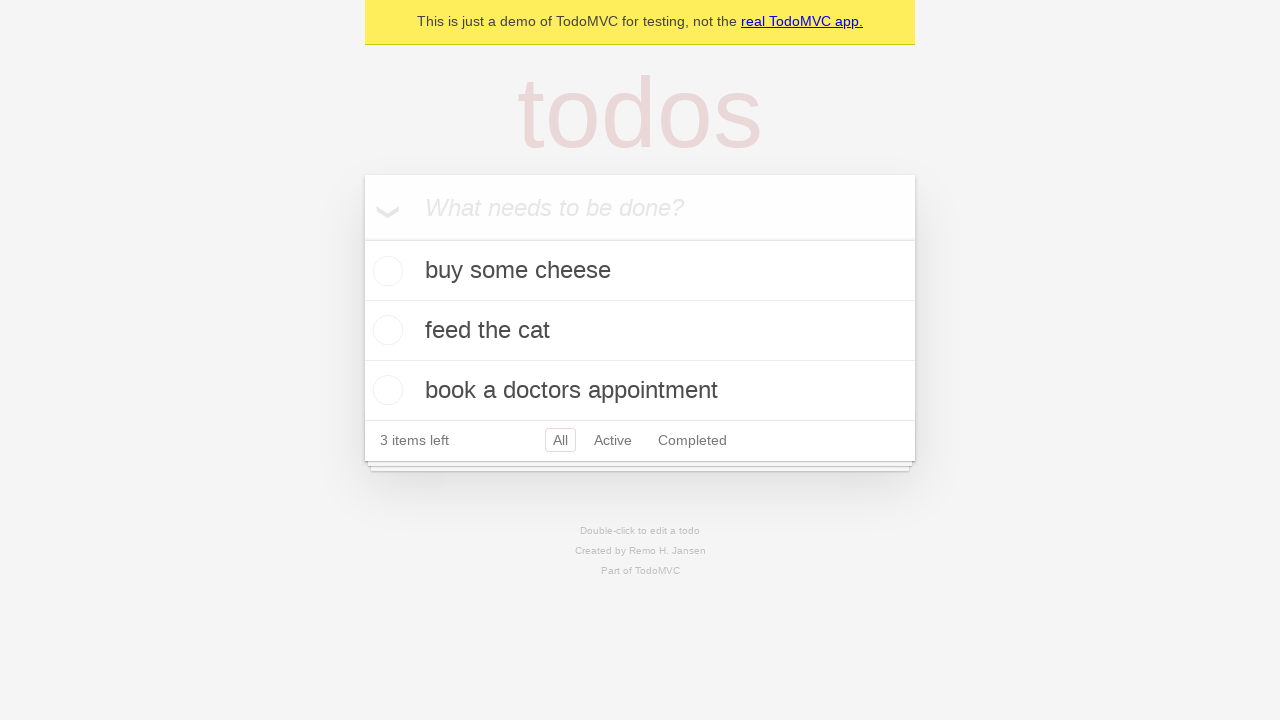